Tests tooltip functionality by hovering over a button and verifying that the tooltip appears with the expected text.

Starting URL: https://demoqa.com/tool-tips

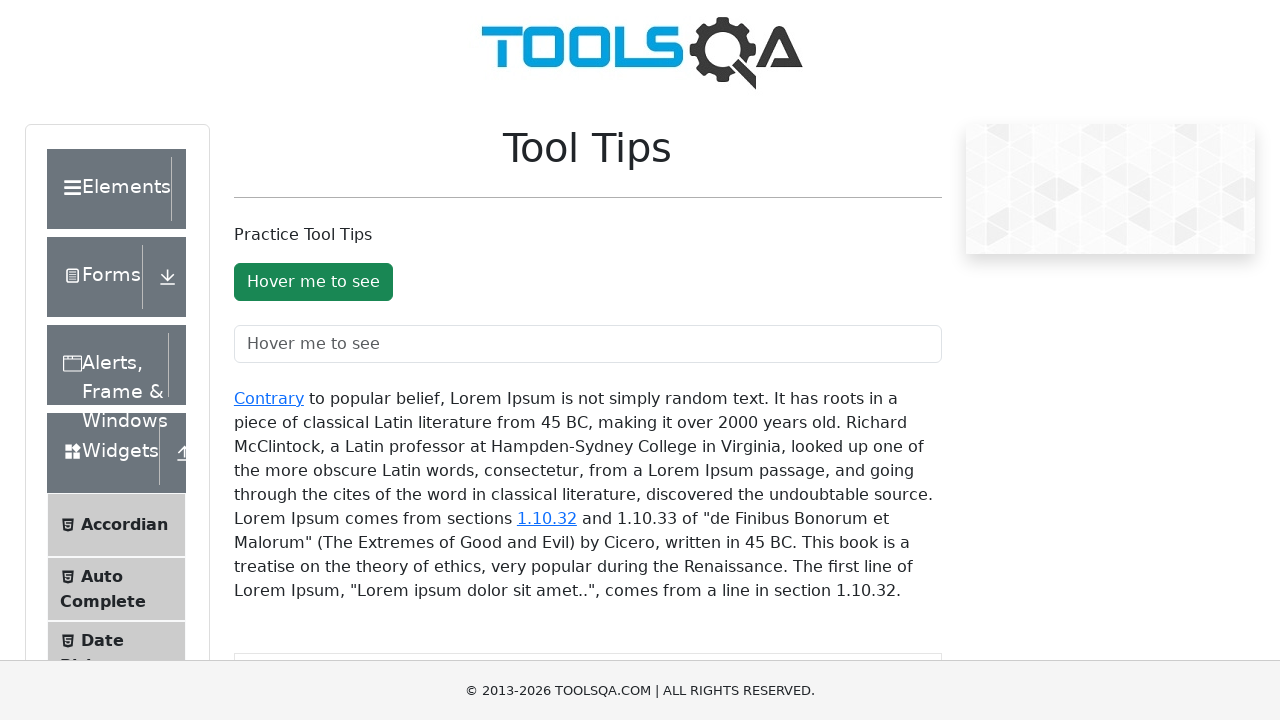

Hovered over tooltip button to trigger tooltip display at (313, 282) on #toolTipButton
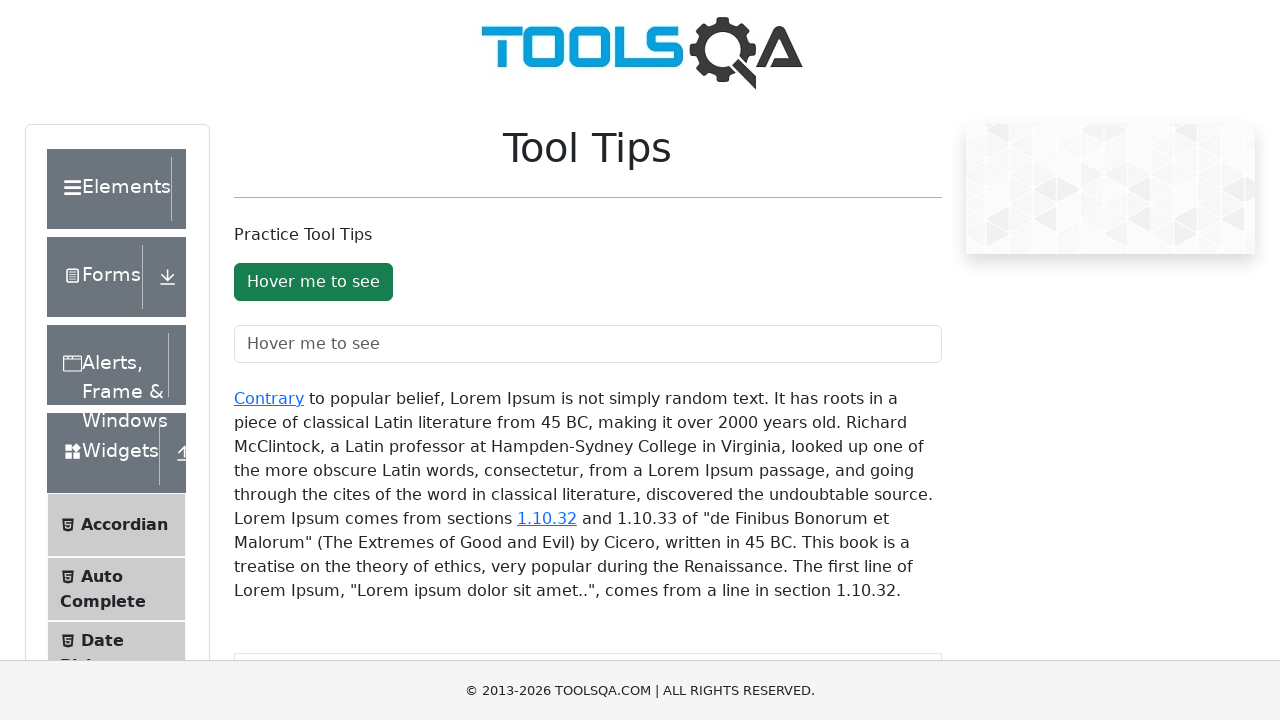

Tooltip became visible
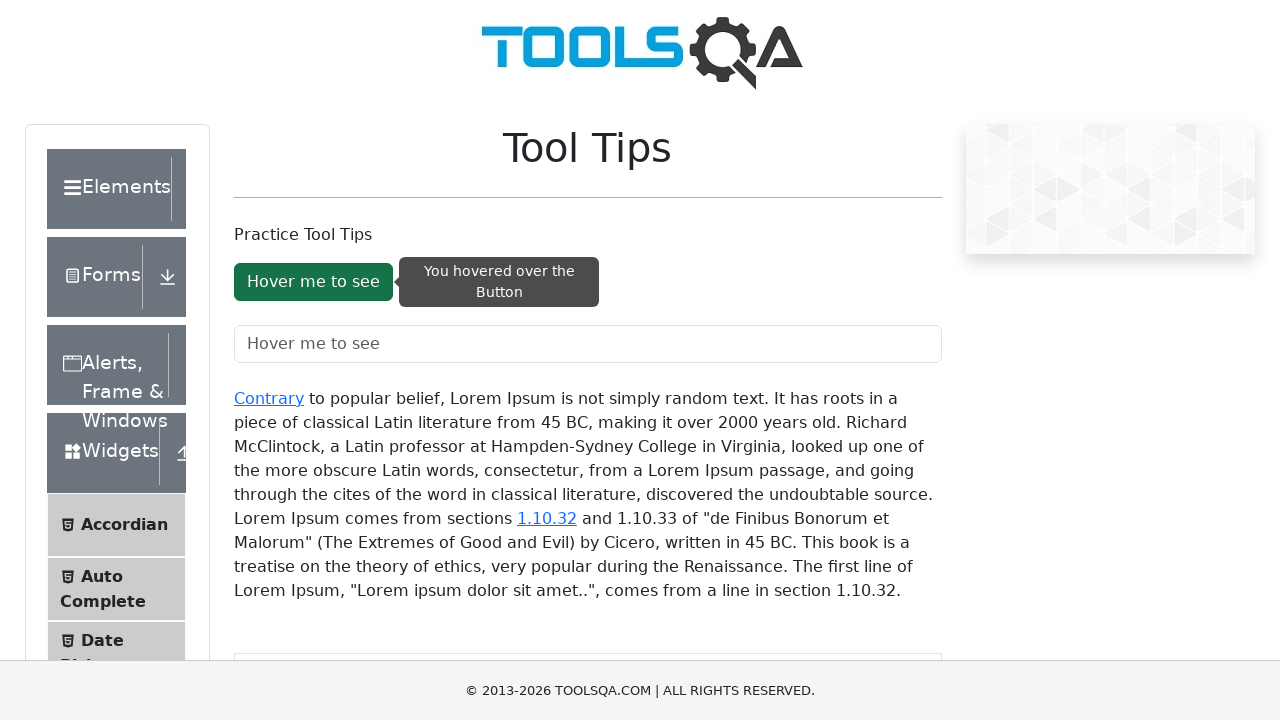

Retrieved tooltip text: 'You hovered over the Button'
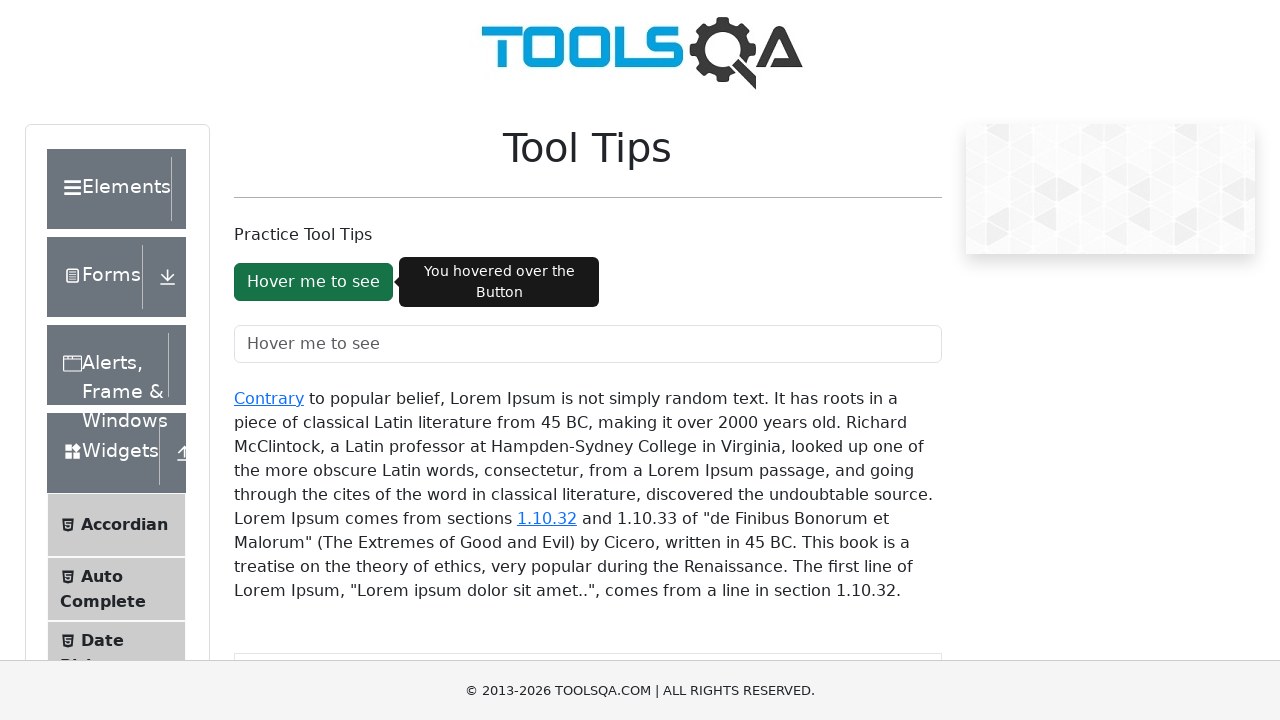

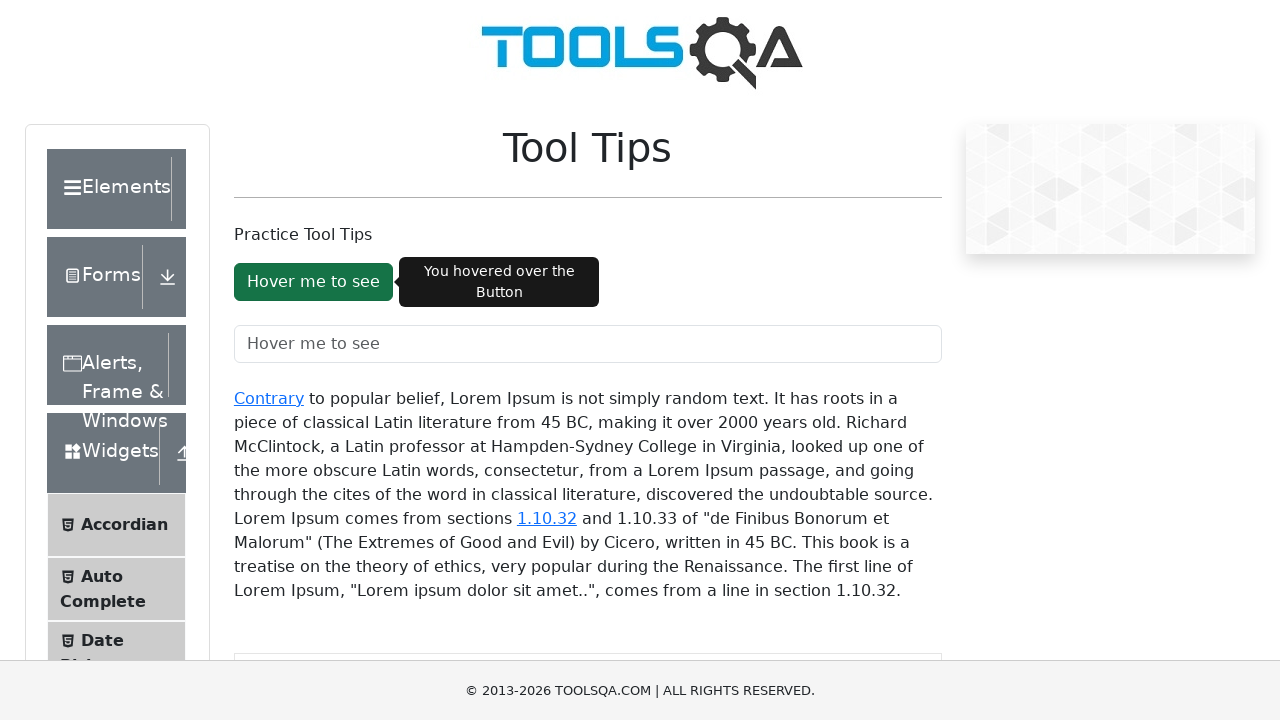